Tests window switching by opening a new window, performing actions in it, and switching back to the parent window

Starting URL: https://demo.automationtesting.in/Windows.html

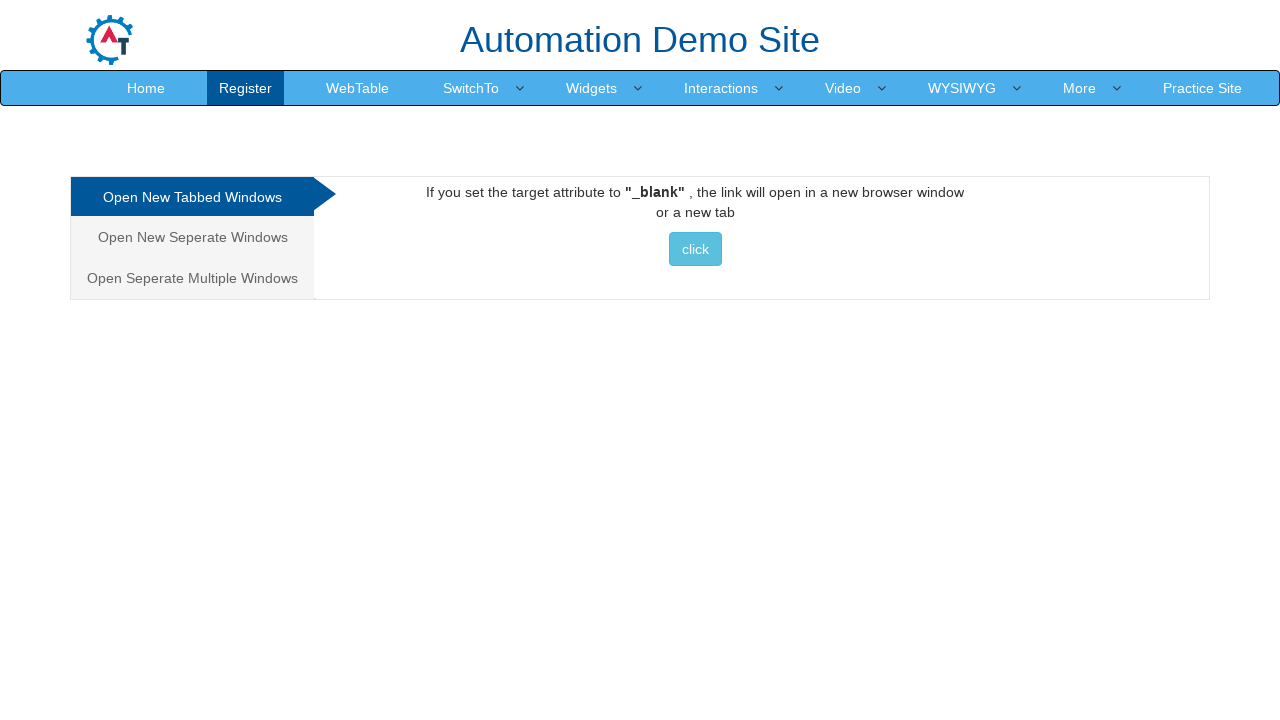

Clicked button to open new window at (695, 249) on button.btn.btn-info
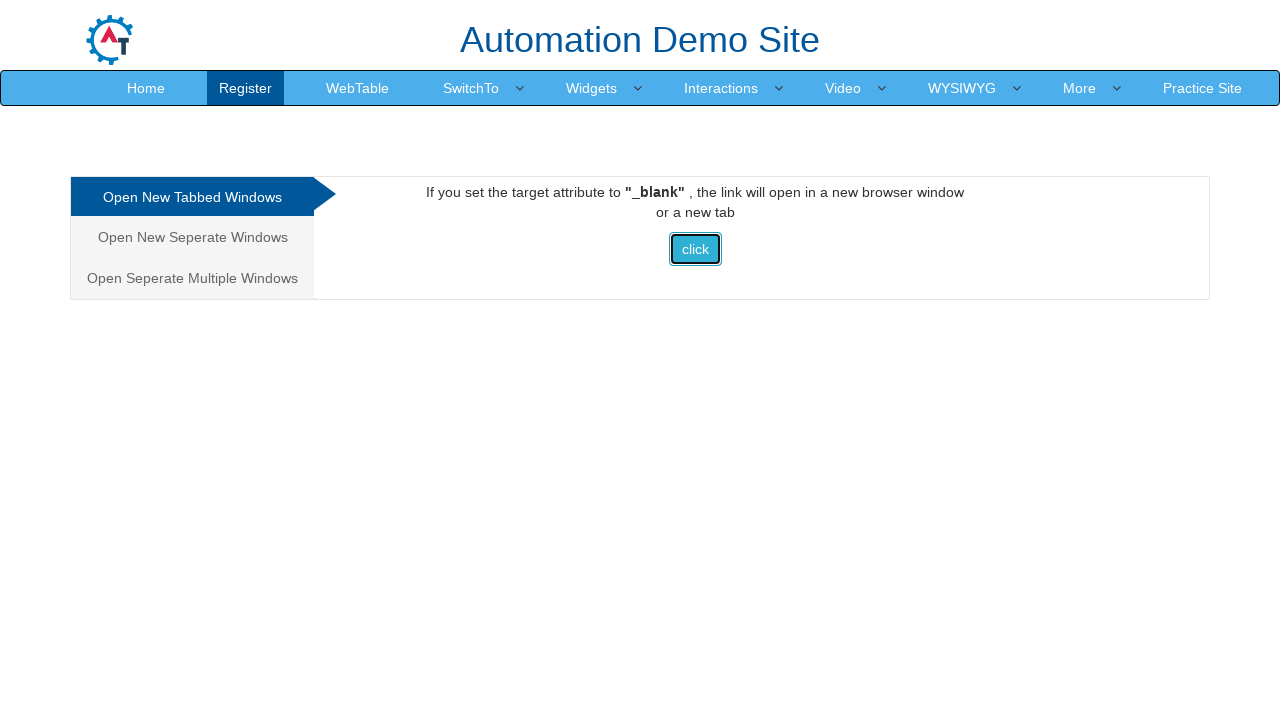

New window opened and captured
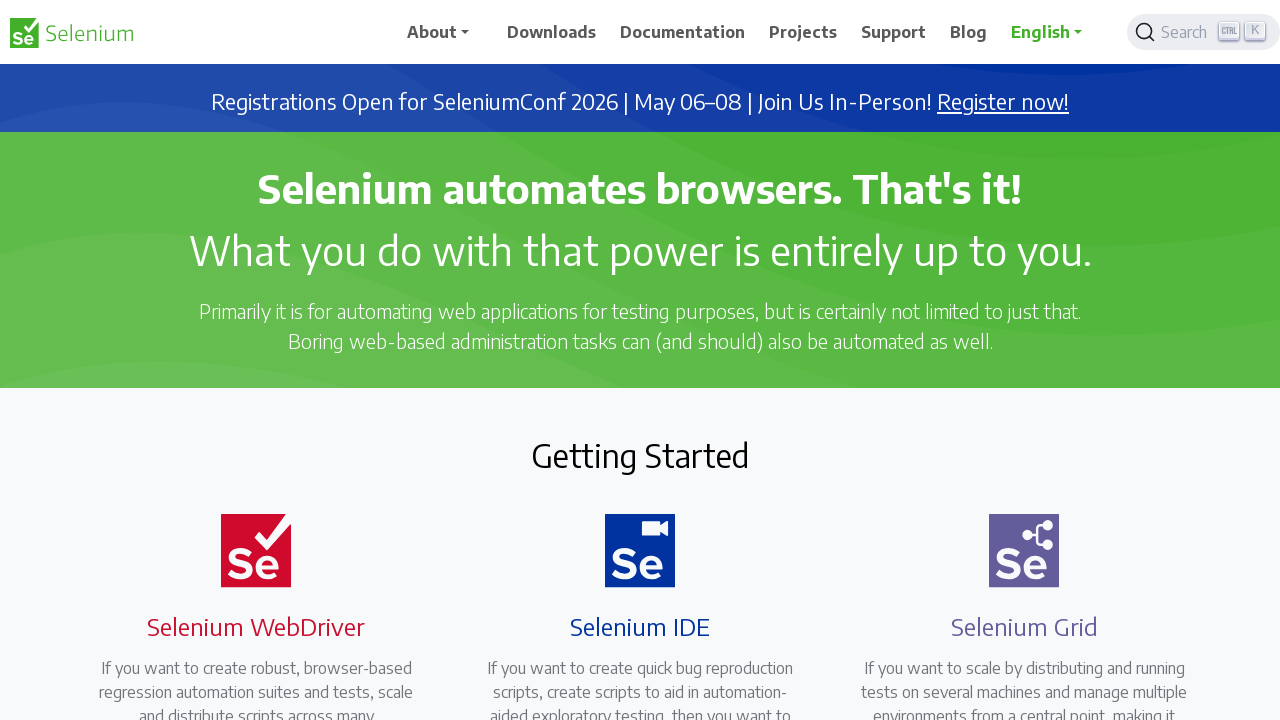

New window page loaded completely
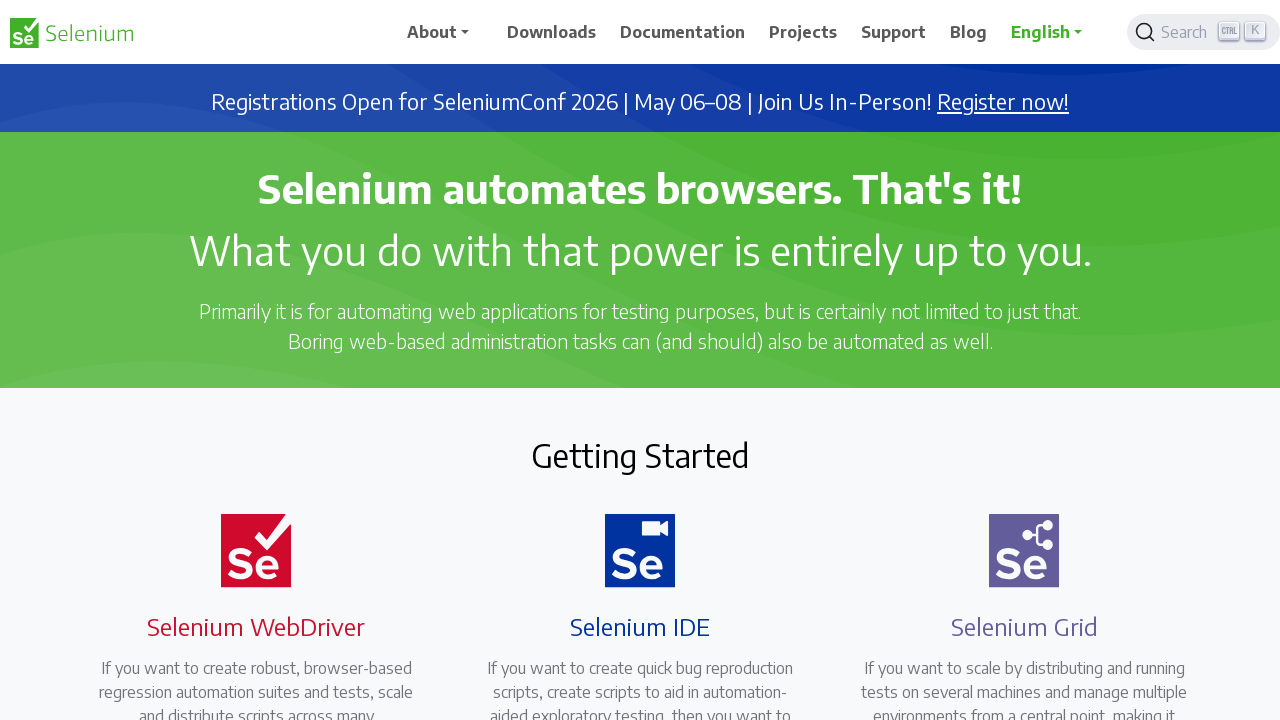

Clicked menu item in child window at (807, 32) on div.collapse.navbar-collapse.justify-content-end > ul > li:nth-child(4)
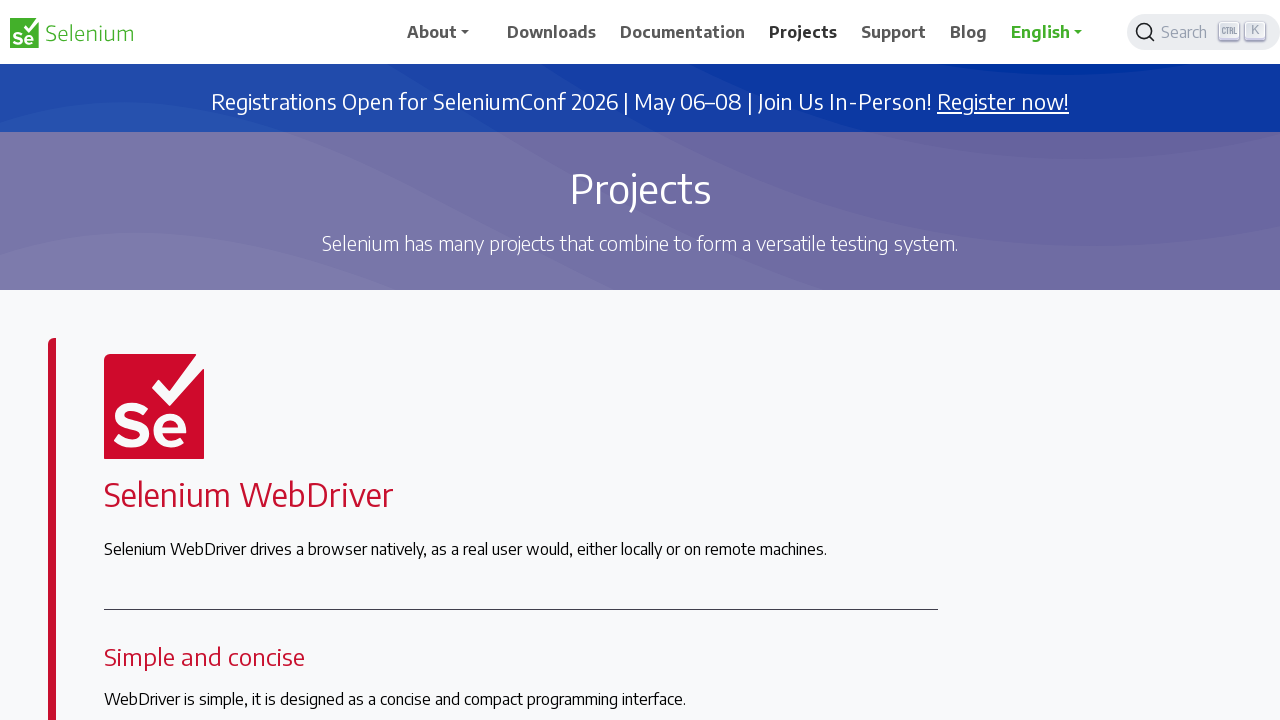

Switched back to parent window
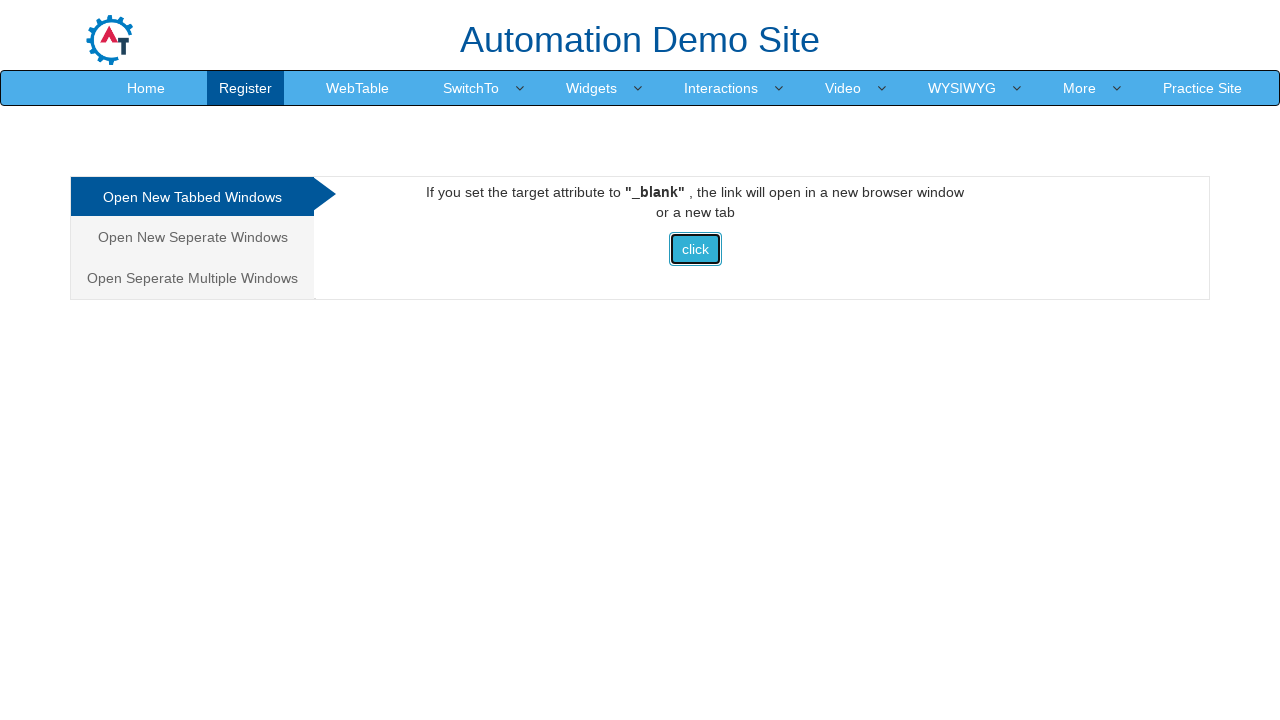

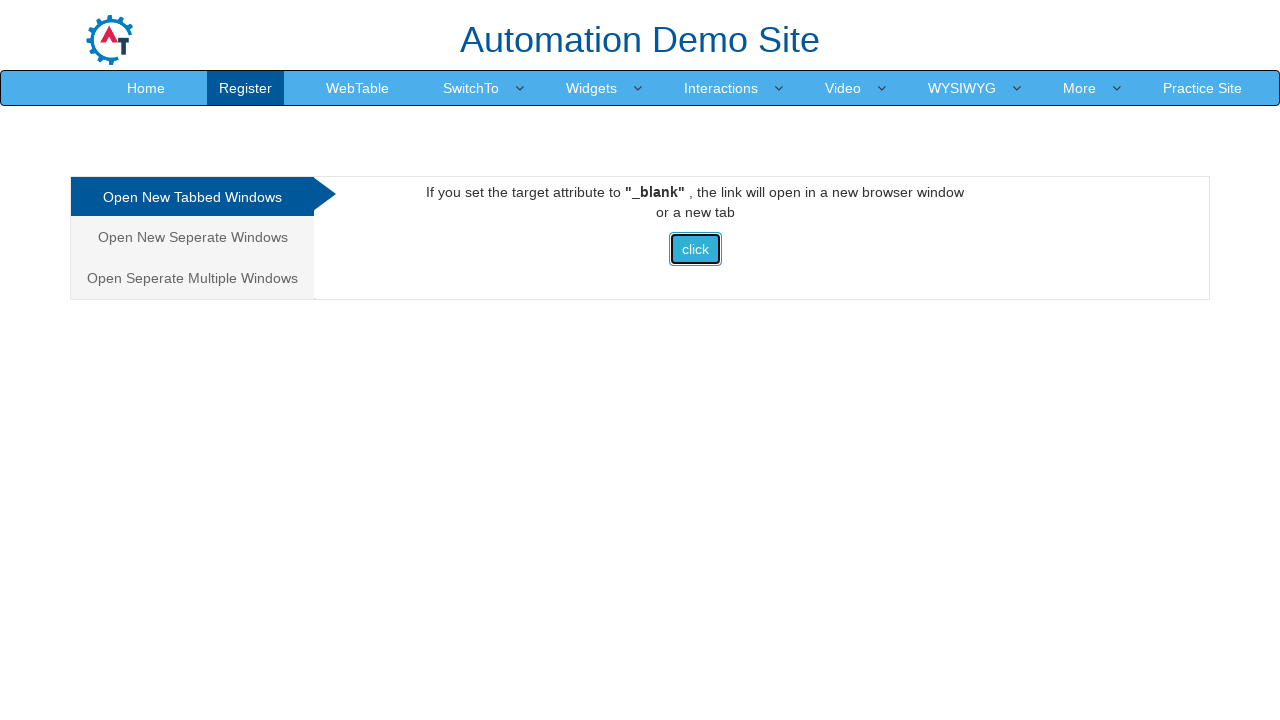